Tests a variant of registration form by filling required fields (appears to have fewer required fields) and submitting to verify successful registration

Starting URL: https://suninjuly.github.io/registration2.html

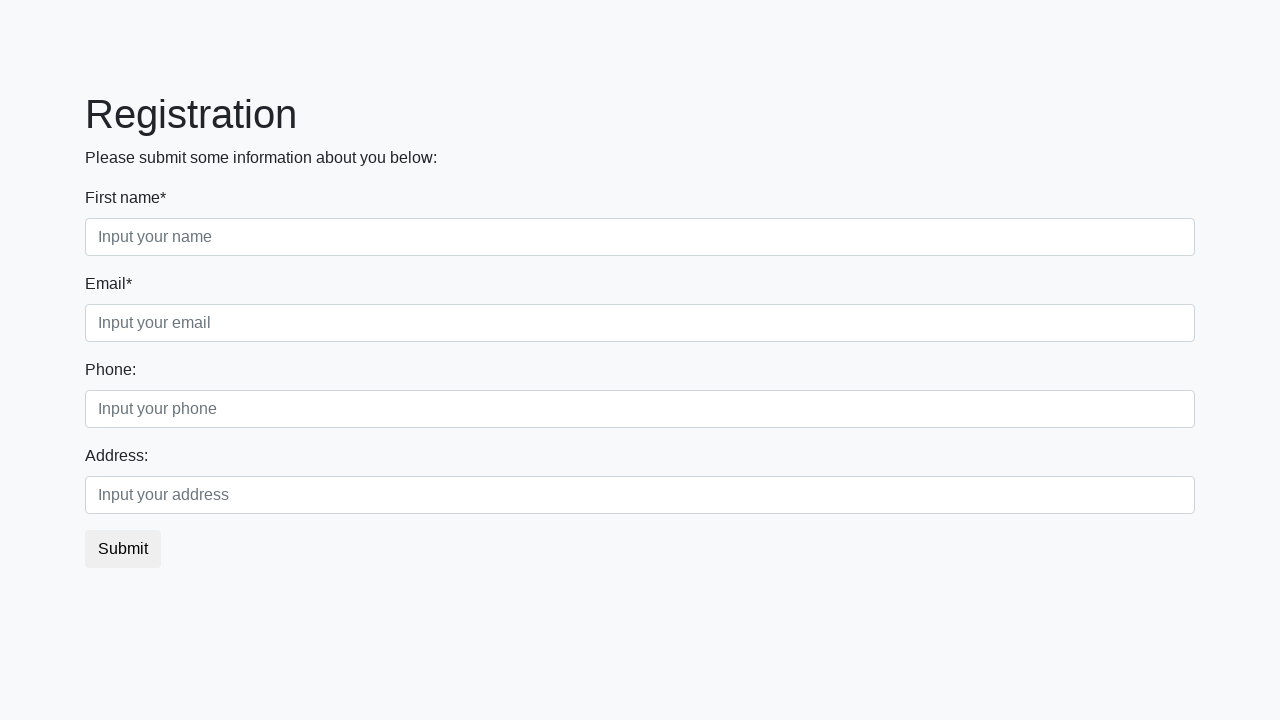

Found all required form fields
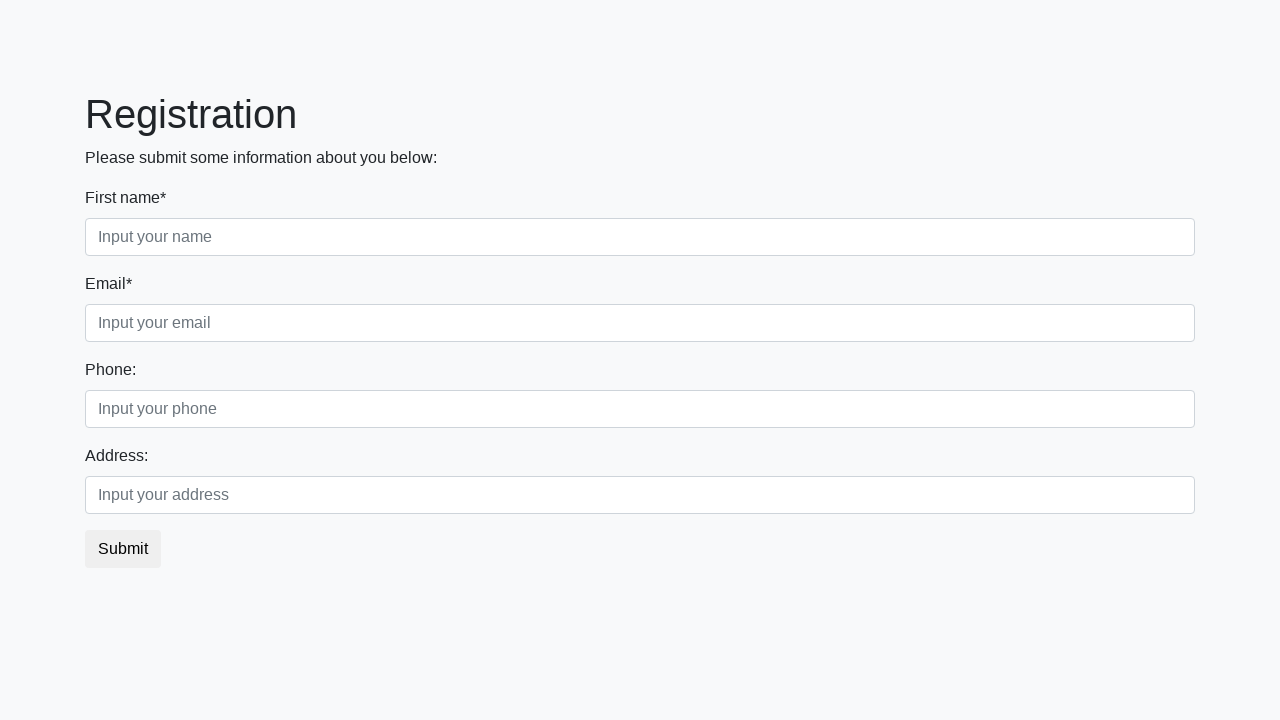

Filled first required field with 'Test'
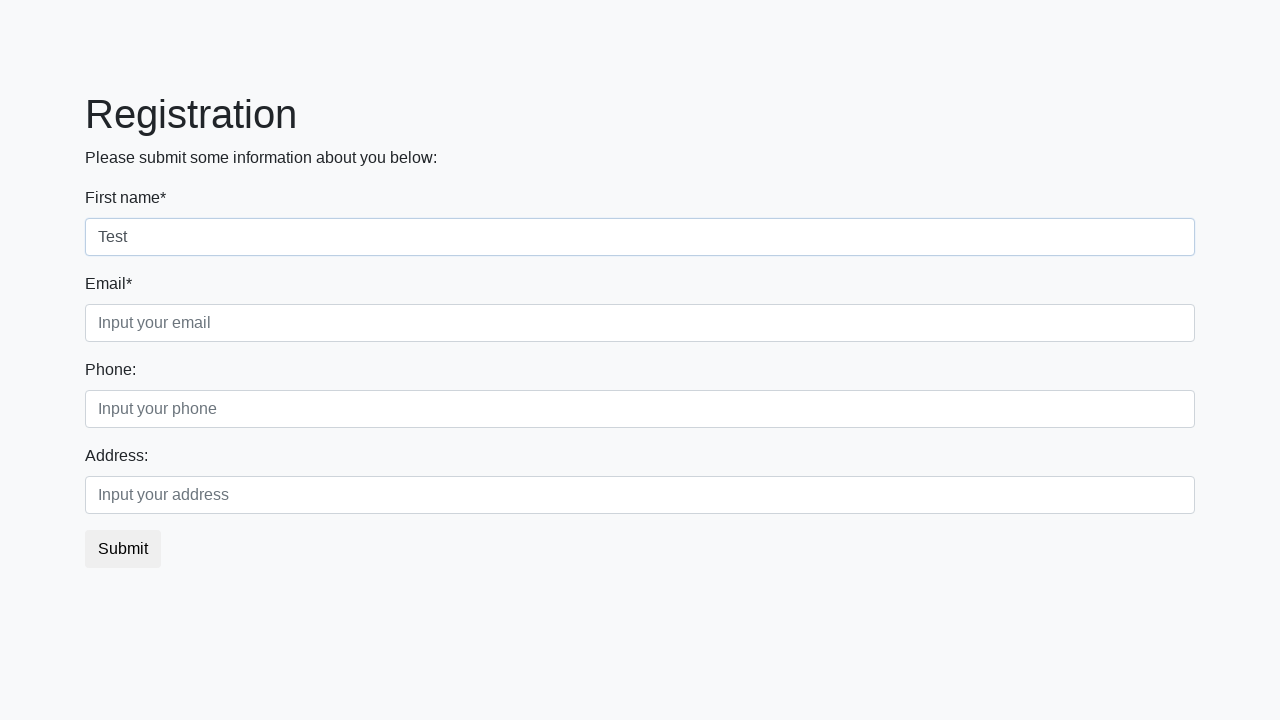

Filled email field with 'Testom@gmail.com'
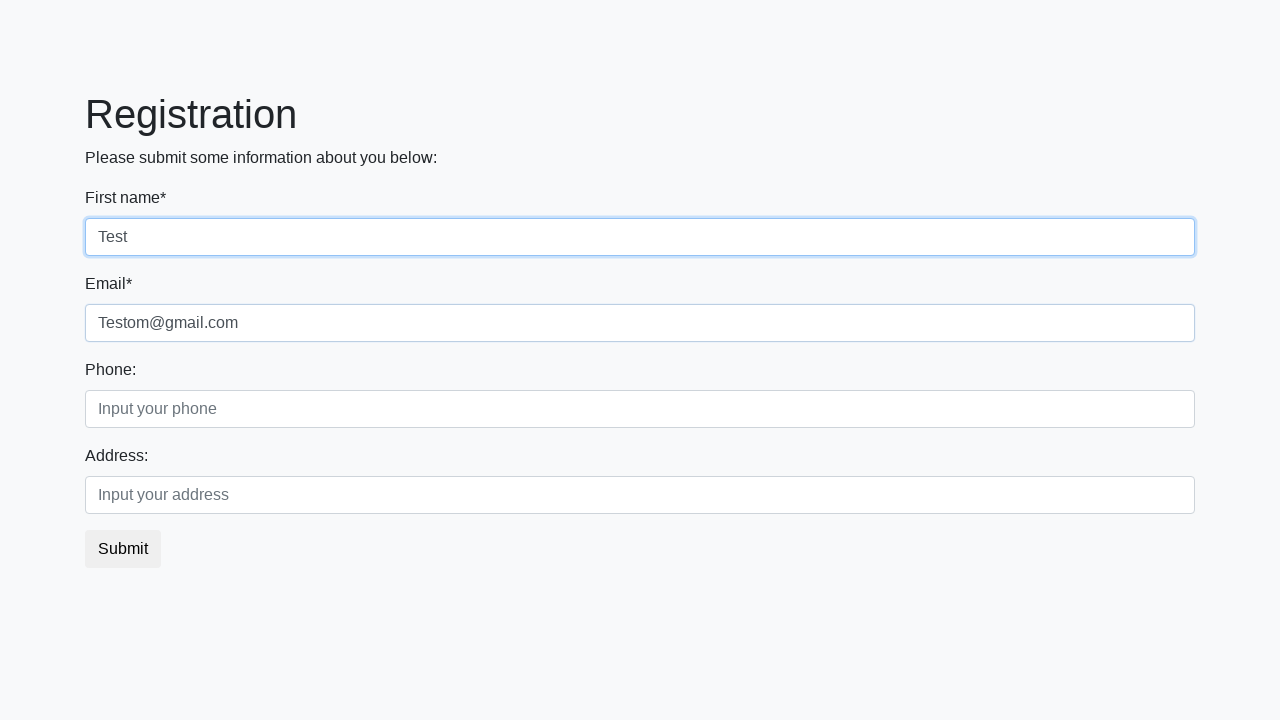

Clicked submit button to register at (123, 549) on .btn.btn-default
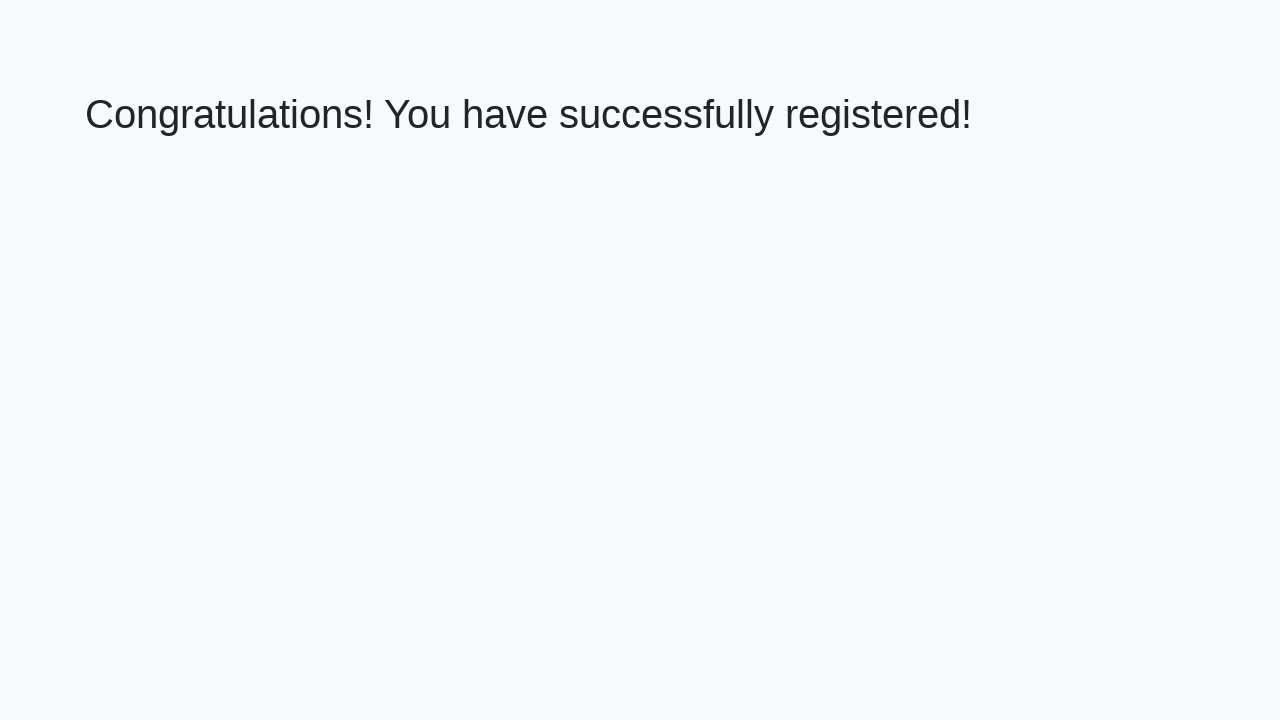

Registration successful - success message displayed
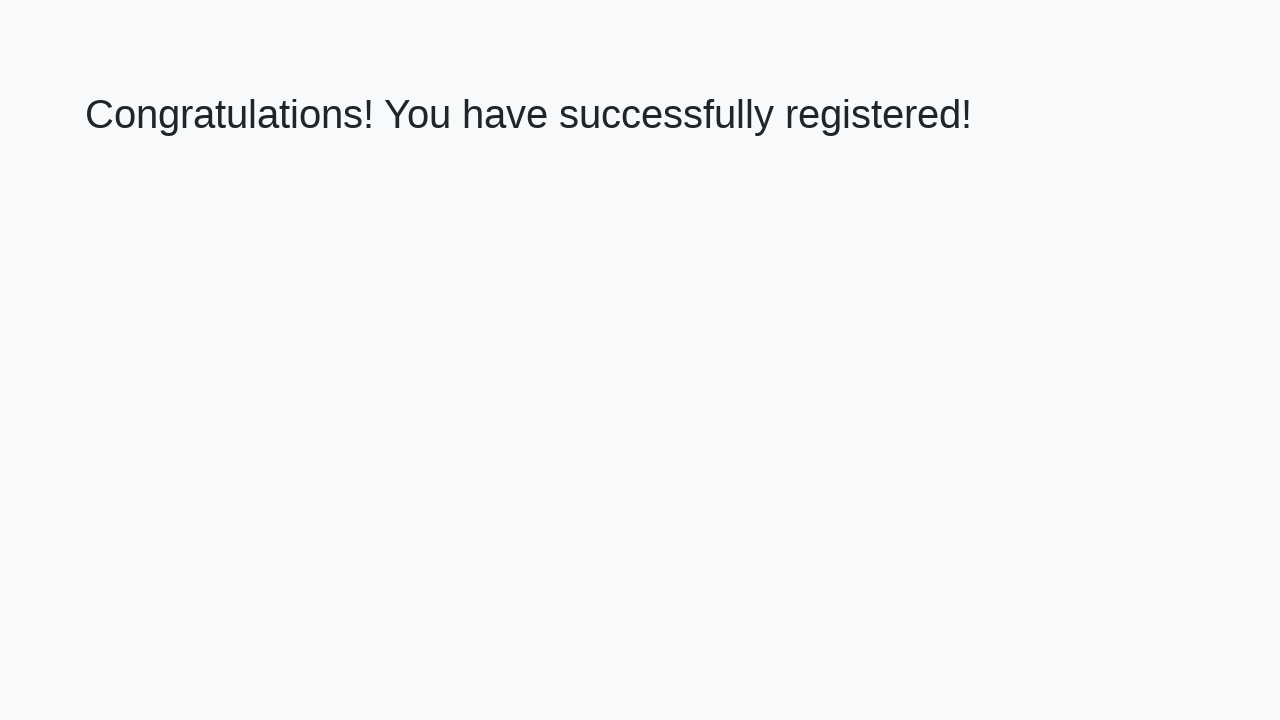

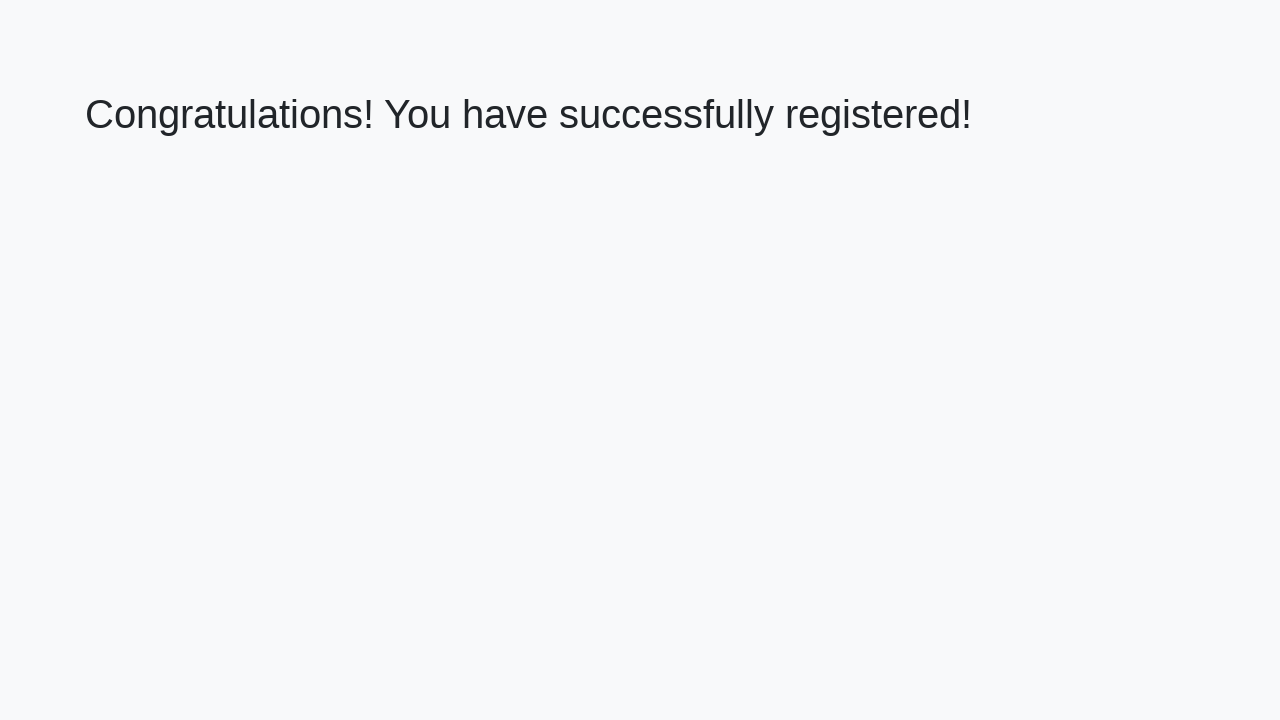